Tests multiple windows functionality by clicking on Multiple Windows link, then clicking to open a new window, and verifying the new window content

Starting URL: https://the-internet.herokuapp.com/

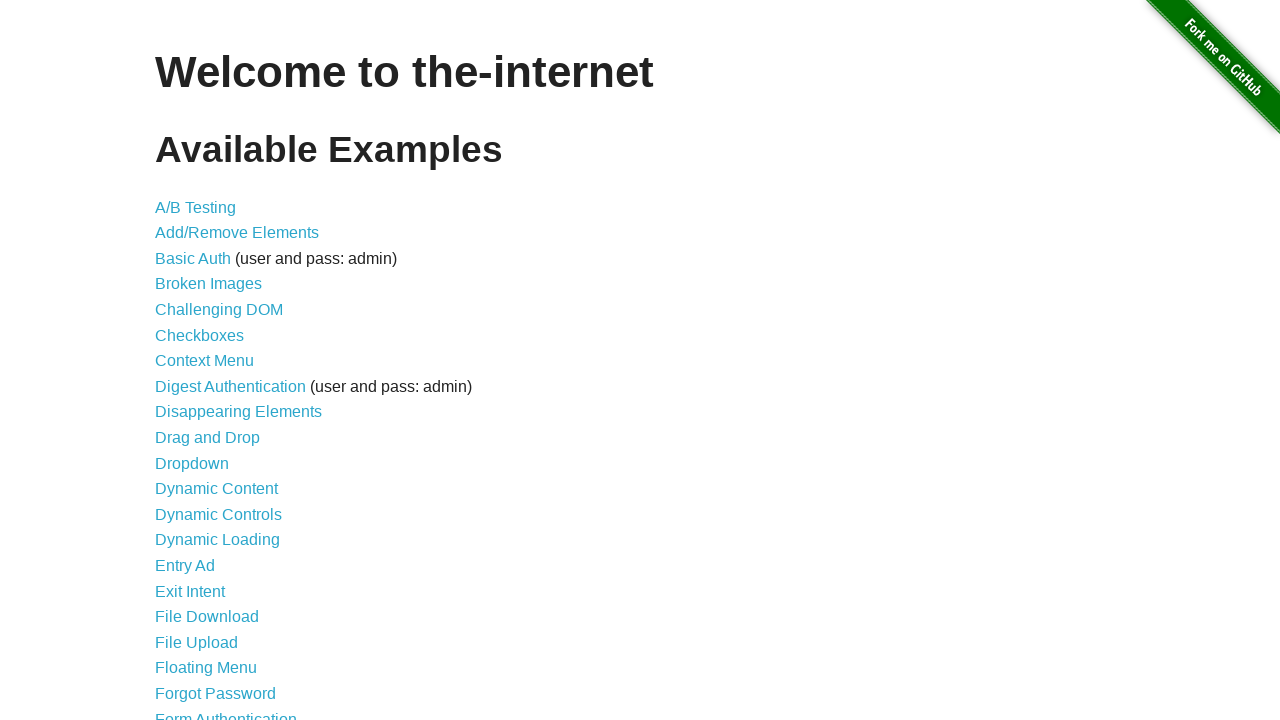

Clicked on Multiple Windows link at (218, 369) on text=Multiple Windows
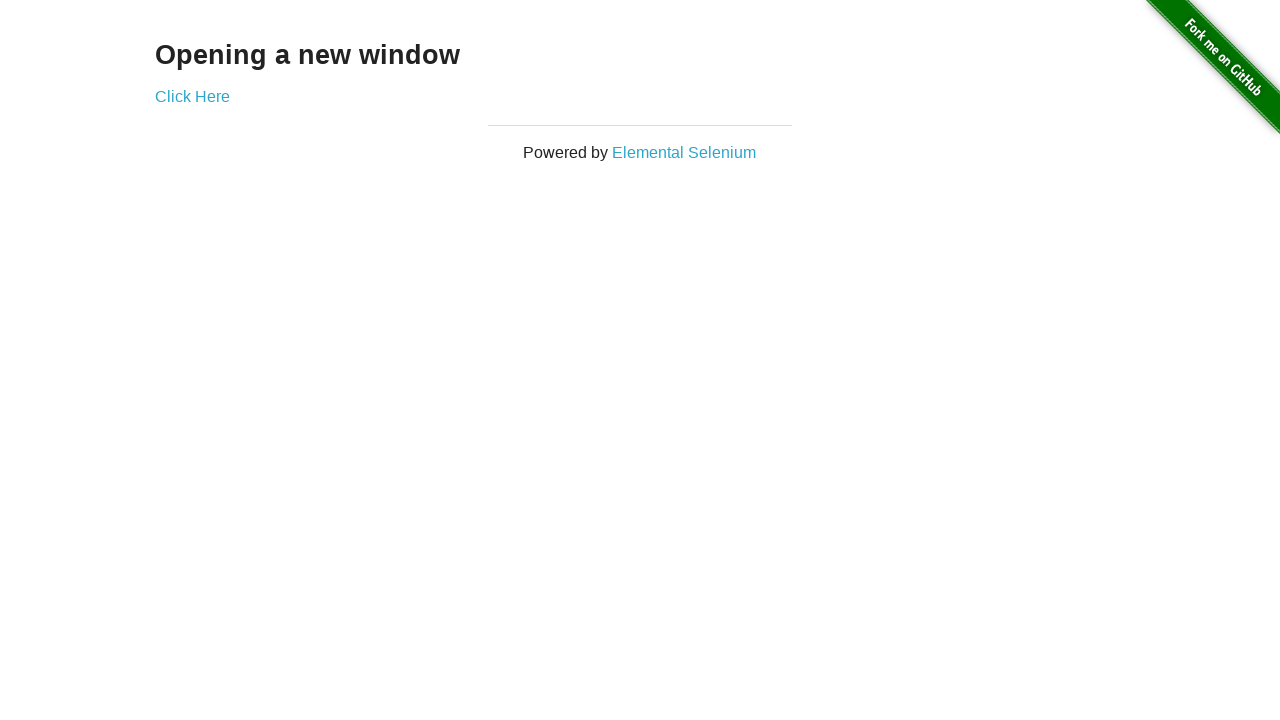

Multiple Windows page loaded with Click Here button visible
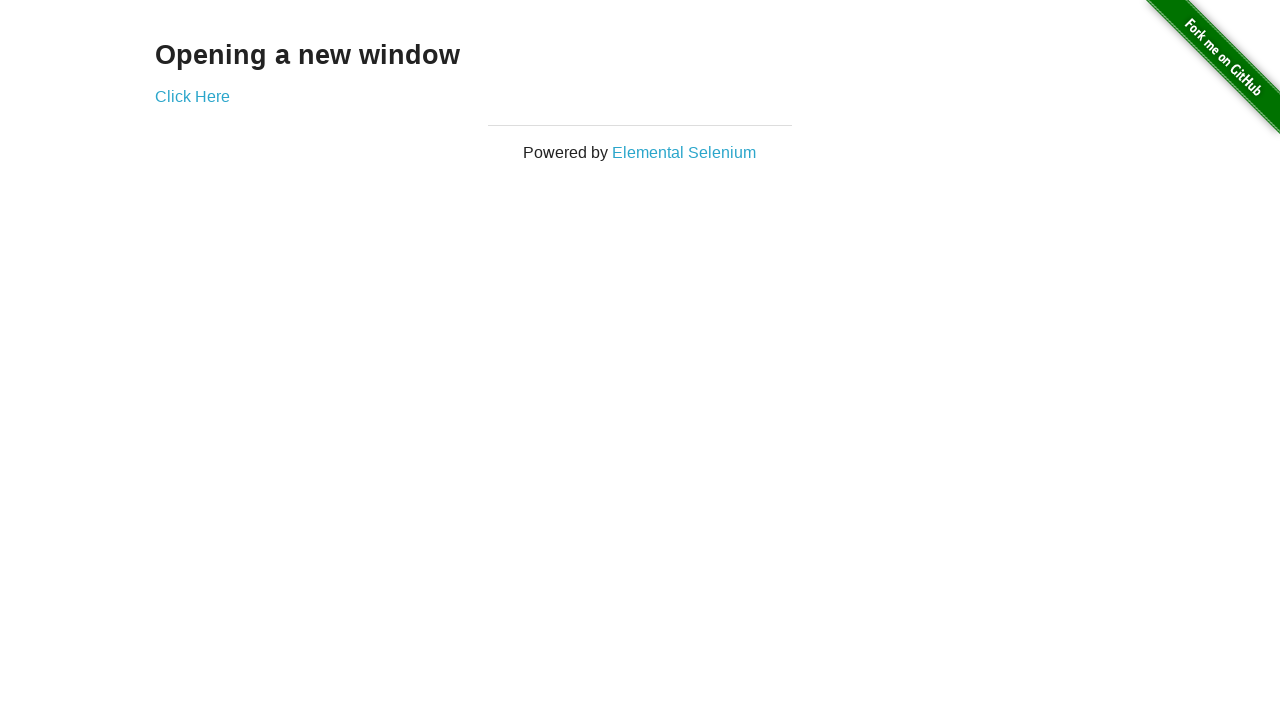

Clicked Click Here button and new window opened at (192, 96) on text=Click Here
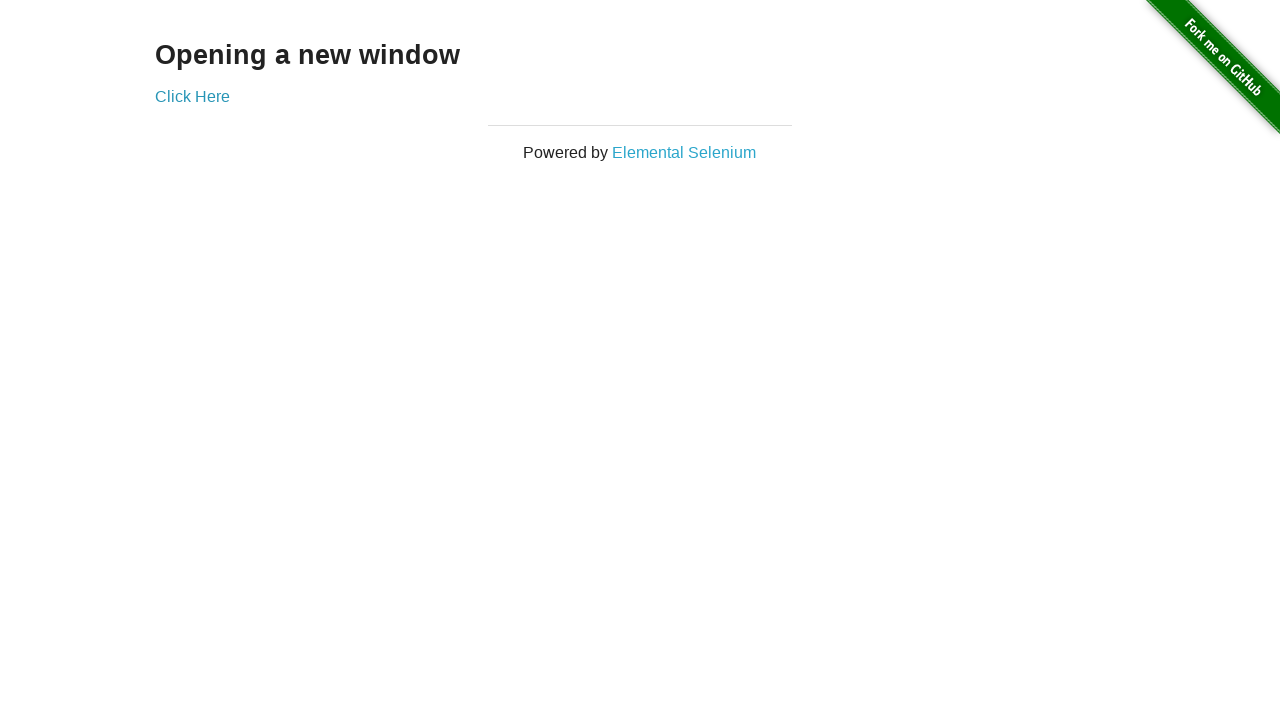

New window loaded with h3 heading visible
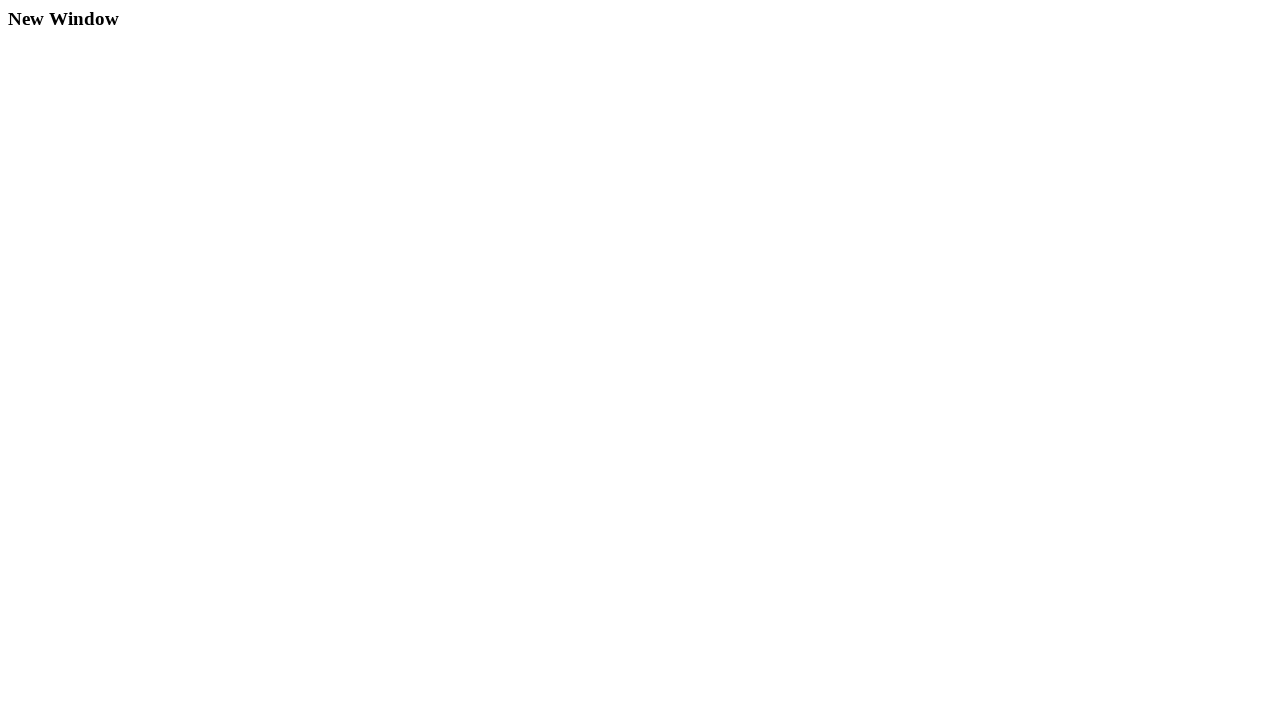

Verified new window contains 'New Window' heading
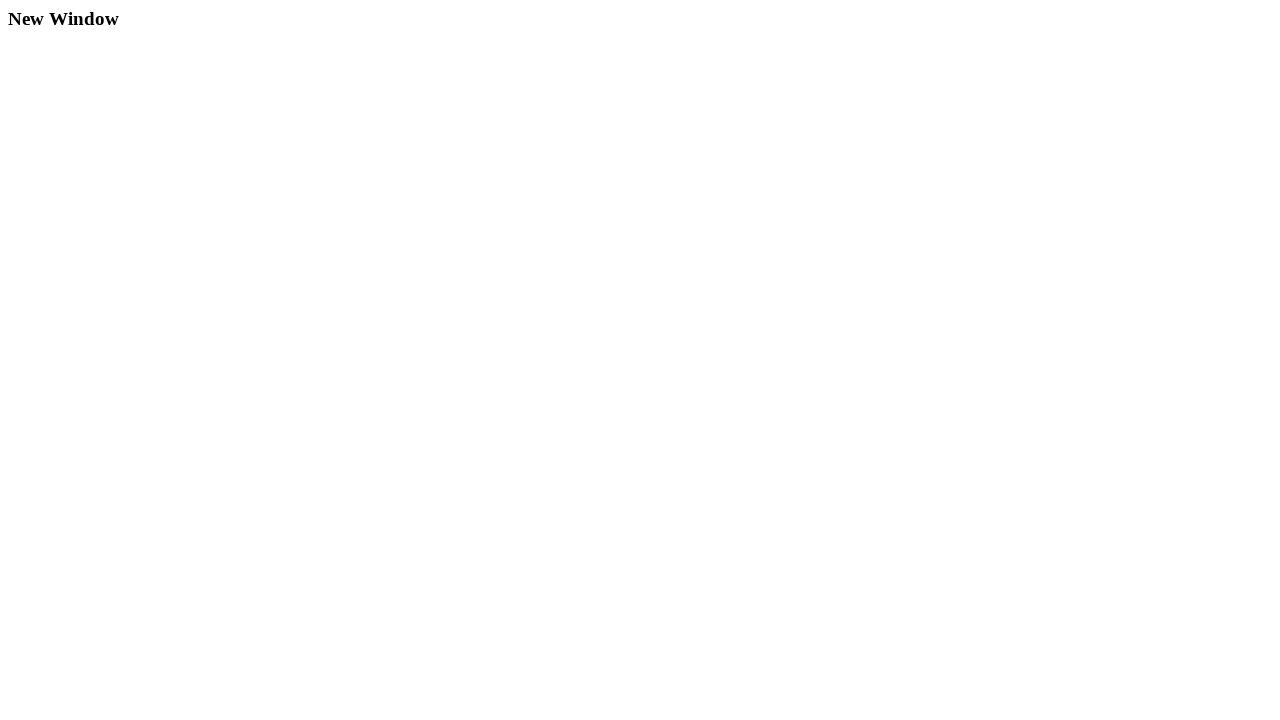

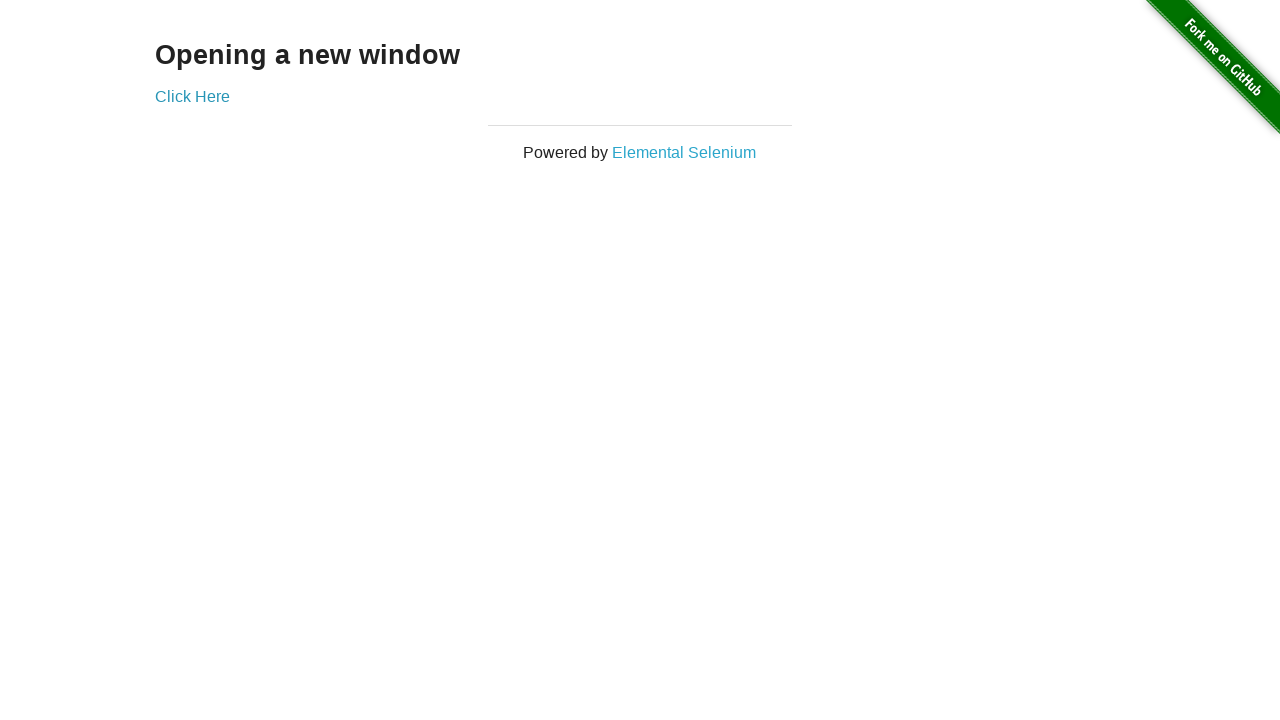